Tests checkbox functionality on jQuery UI demo page by switching to an iframe and selecting "2 Star" and "3 Star" hotel rating checkboxes

Starting URL: https://jqueryui.com/checkboxradio/

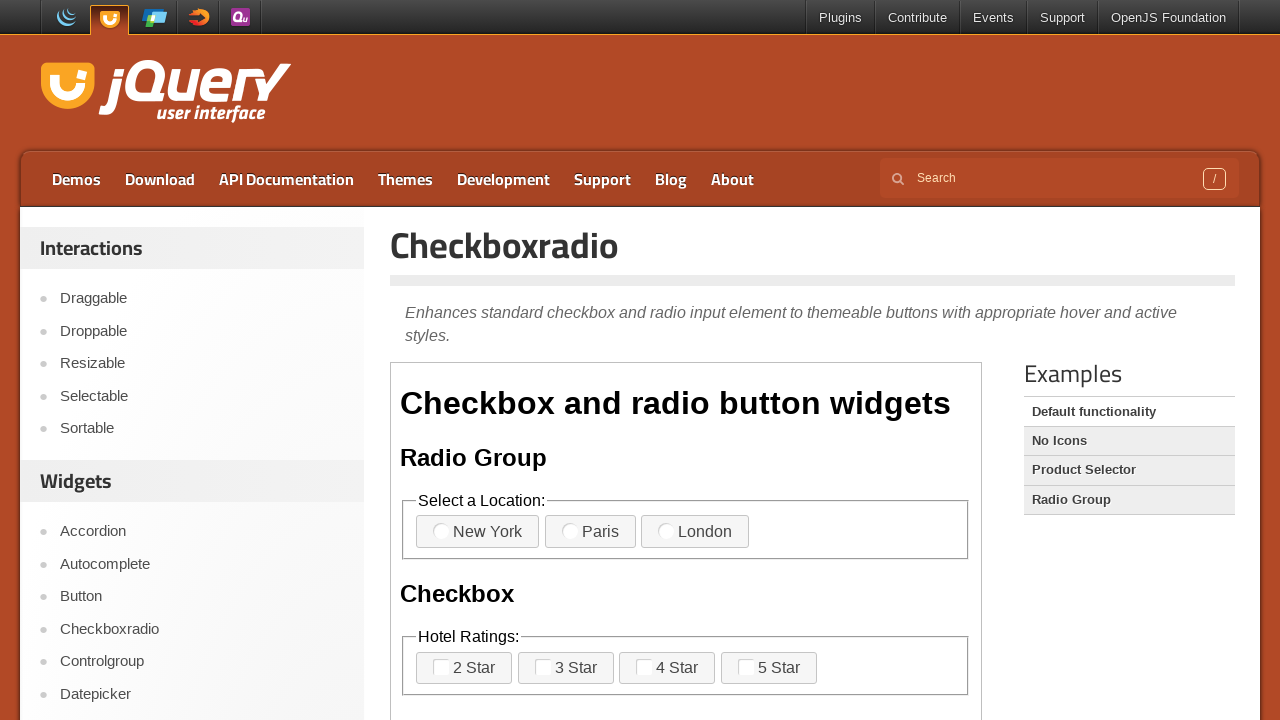

Located the demo iframe
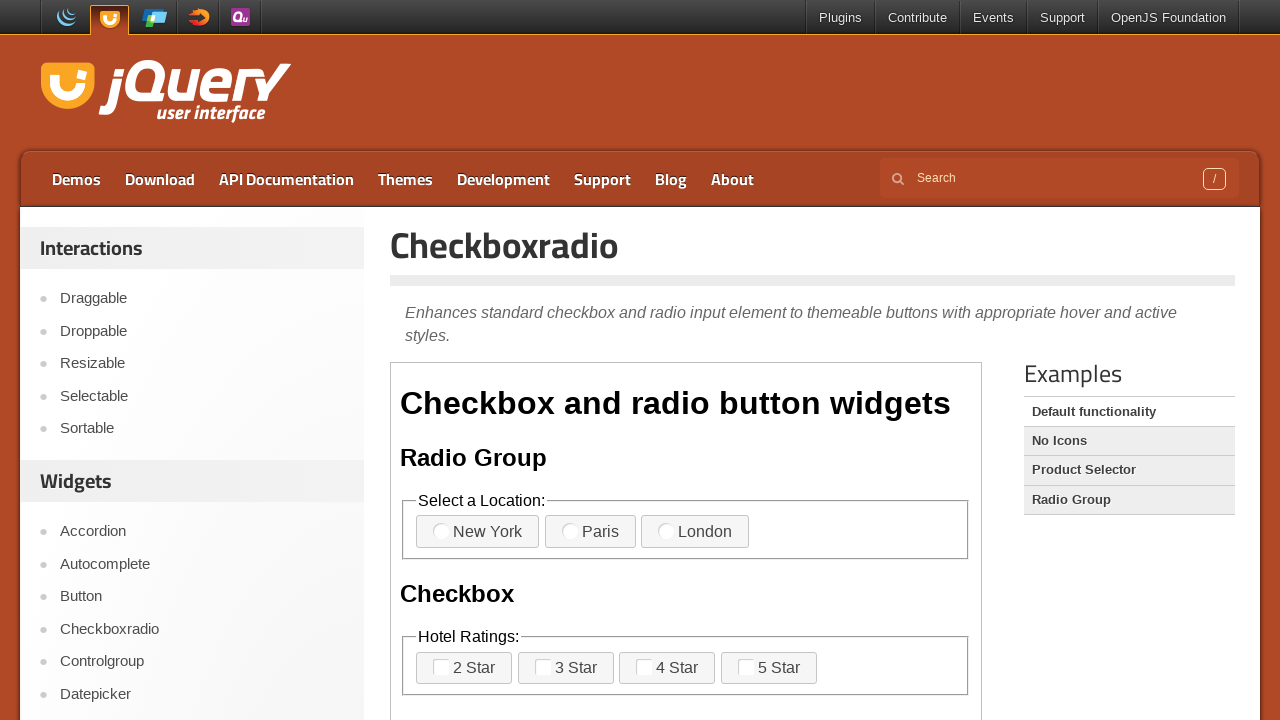

Clicked the 2 Star hotel rating checkbox at (464, 668) on iframe.demo-frame >> internal:control=enter-frame >> xpath=//fieldset[2]/label >
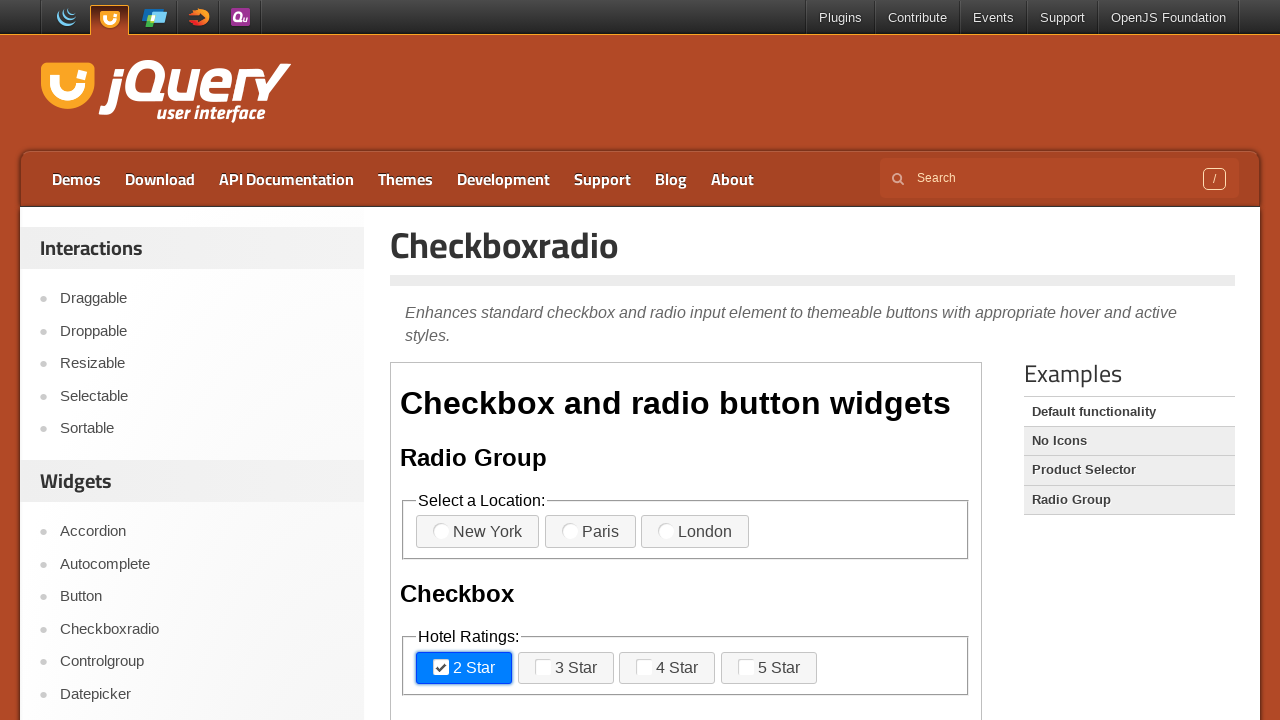

Clicked the 3 Star hotel rating checkbox at (566, 668) on iframe.demo-frame >> internal:control=enter-frame >> xpath=//fieldset[2]/label >
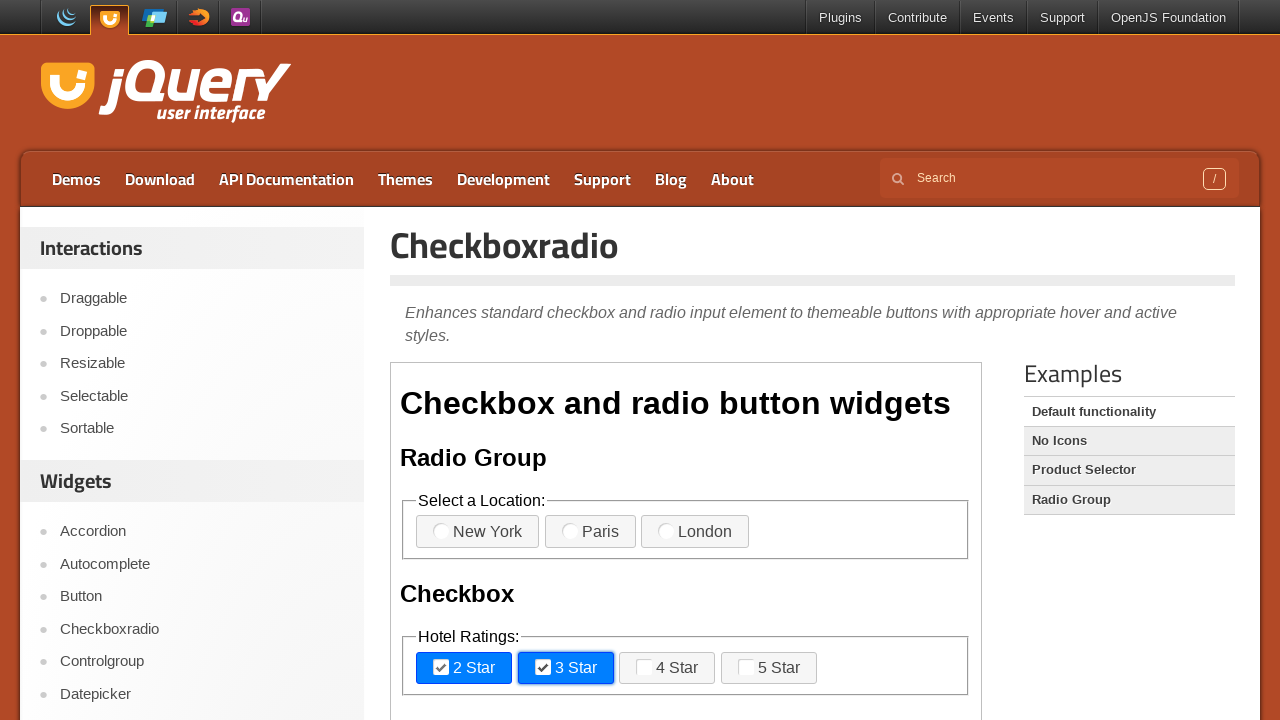

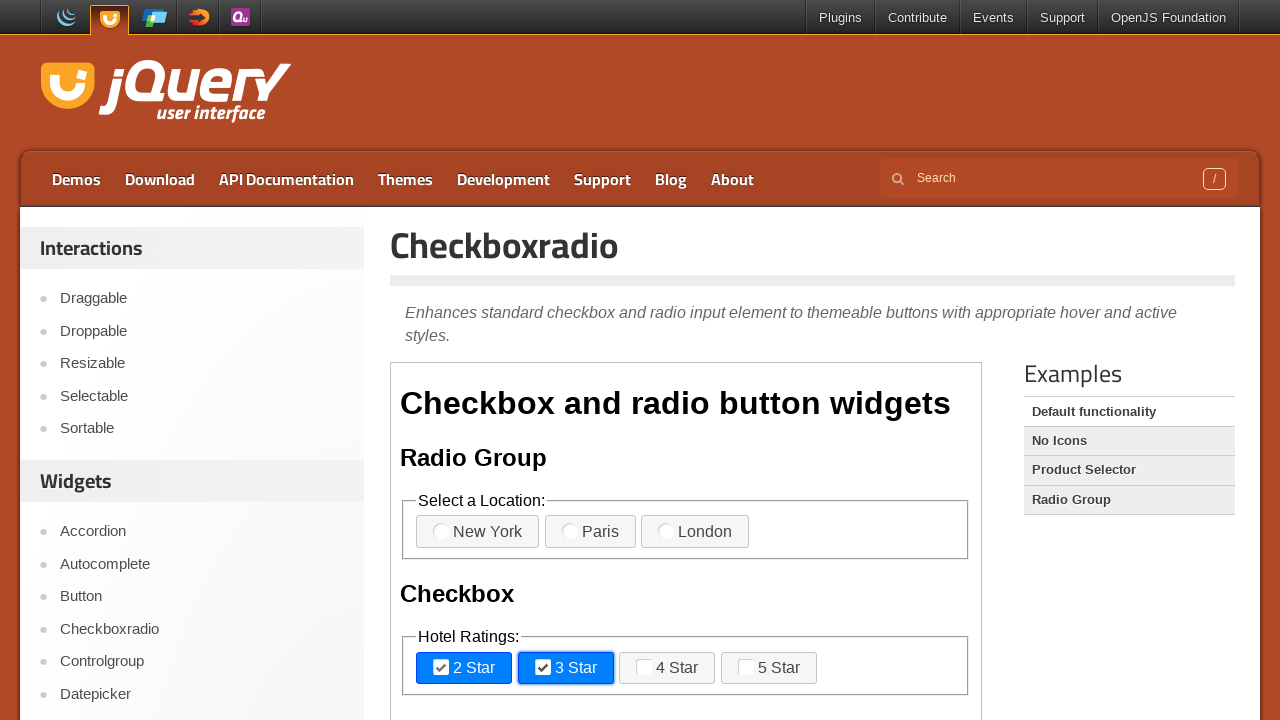